Verifies that the Demoblaze homepage loads correctly by checking the page title contains "STORE"

Starting URL: https://www.demoblaze.com/

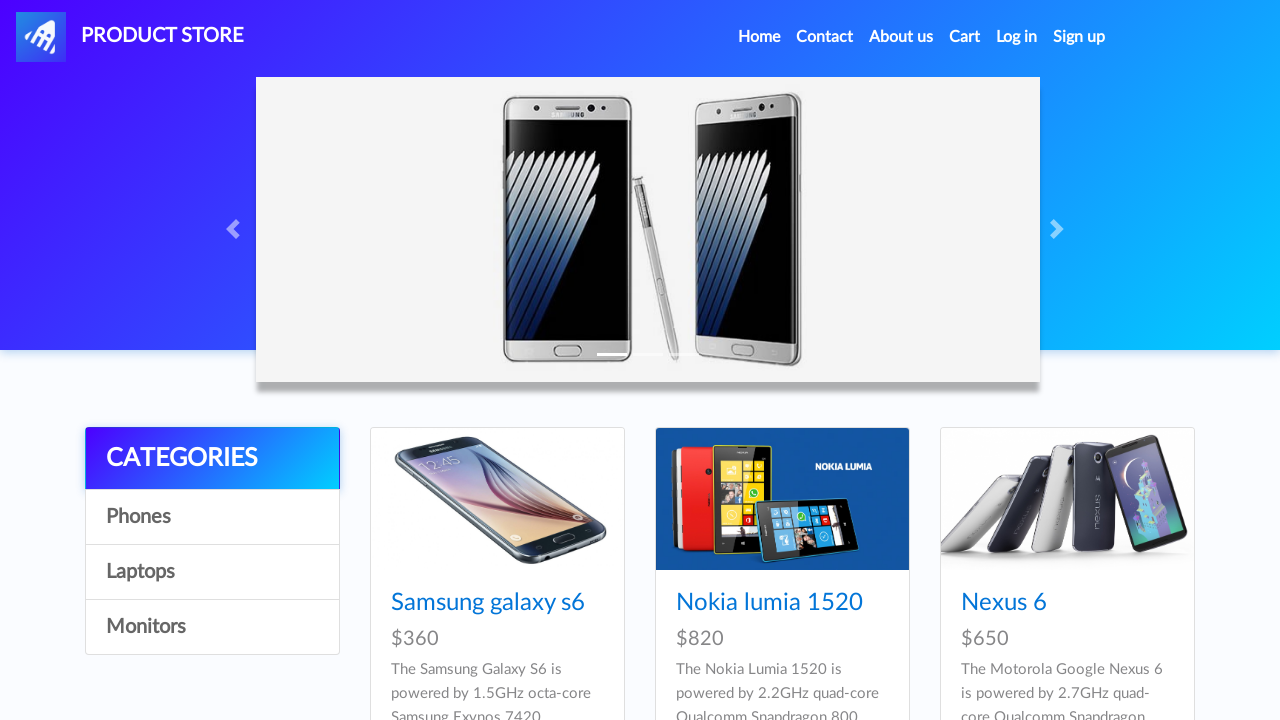

Waited for page to reach domcontentloaded state
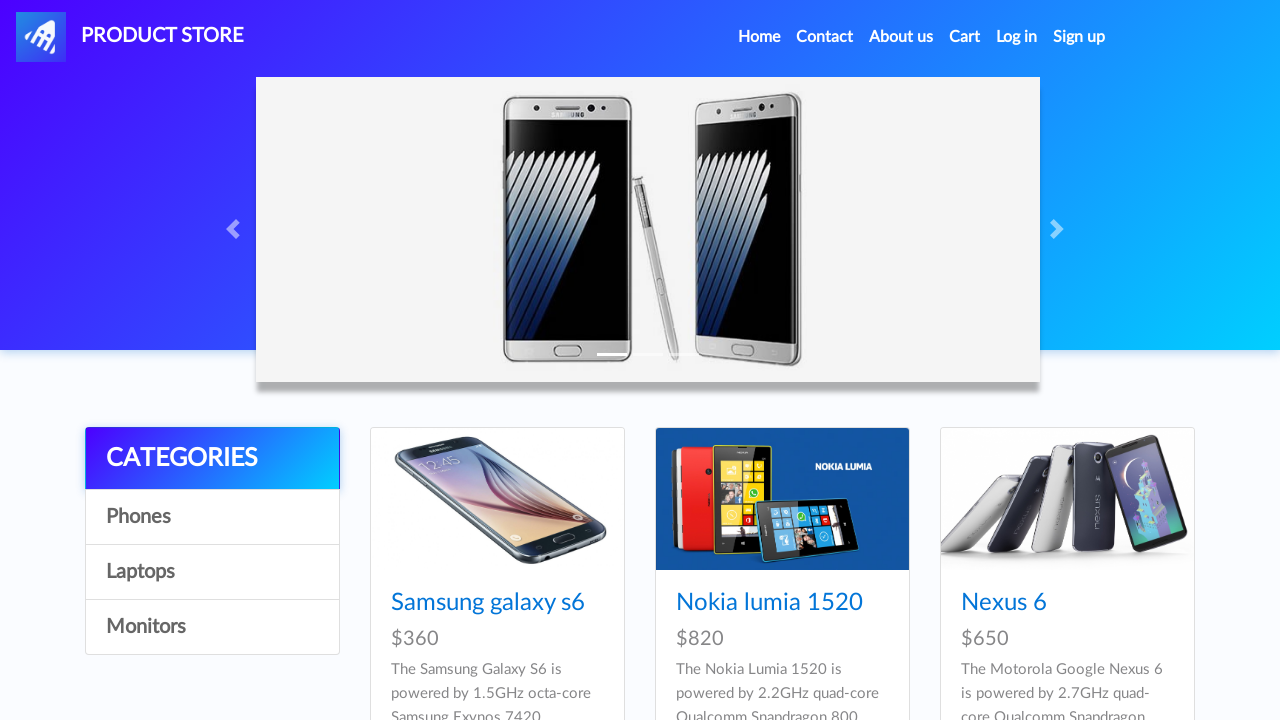

Verified page title contains 'STORE' - Demoblaze homepage loaded correctly
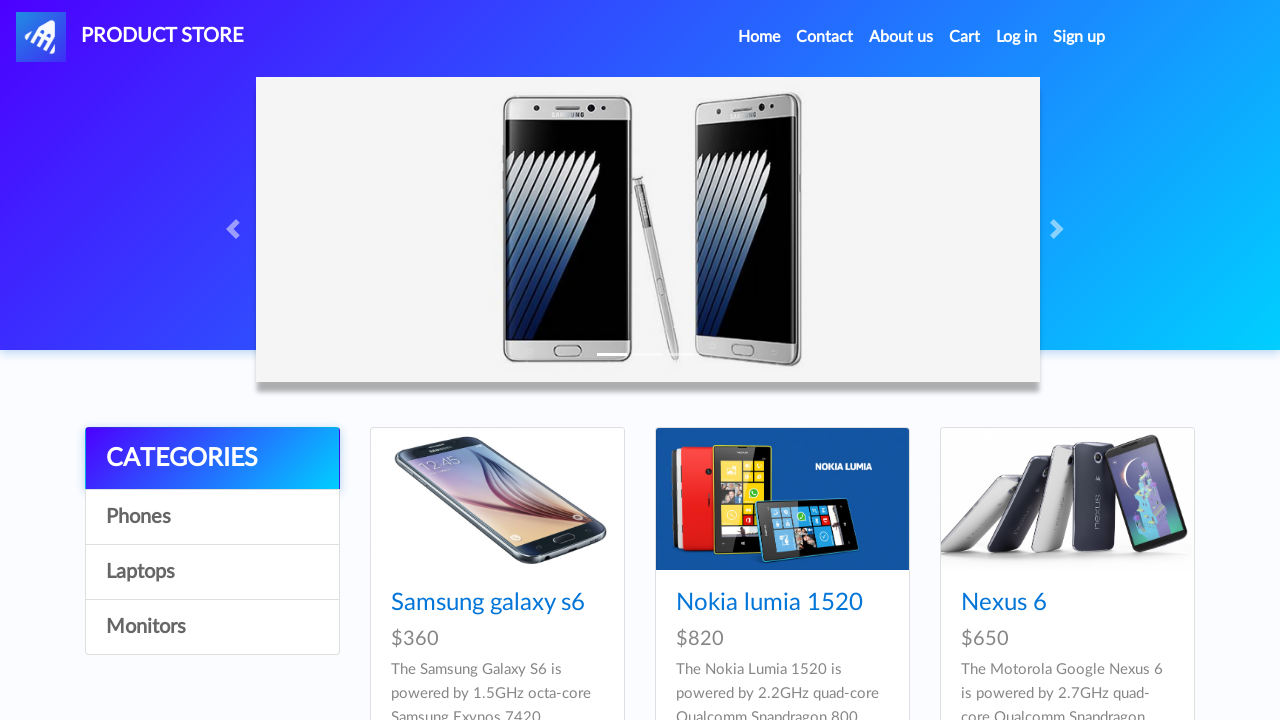

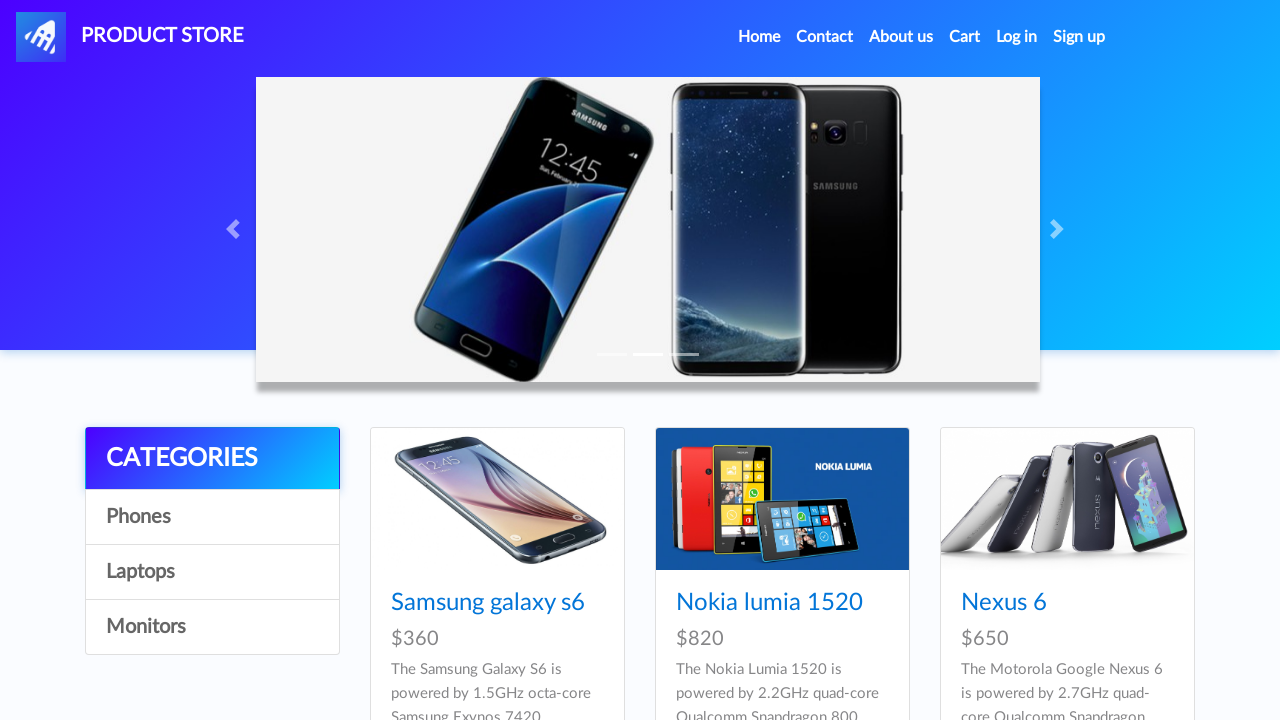